Tests various UI interactions on a practice page including hiding/showing elements, handling confirmation dialogs, hovering over elements, and interacting with content inside an iframe.

Starting URL: https://rahulshettyacademy.com/AutomationPractice/

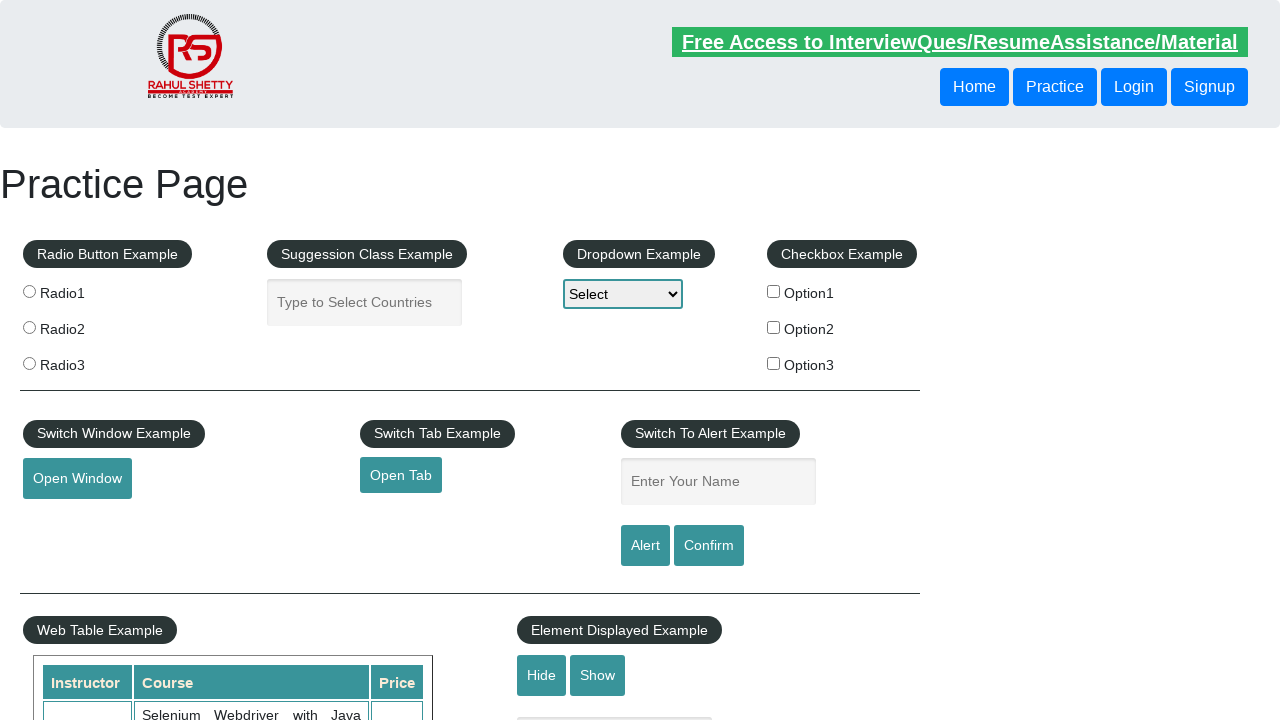

Set up dialog handler to accept confirmation dialogs
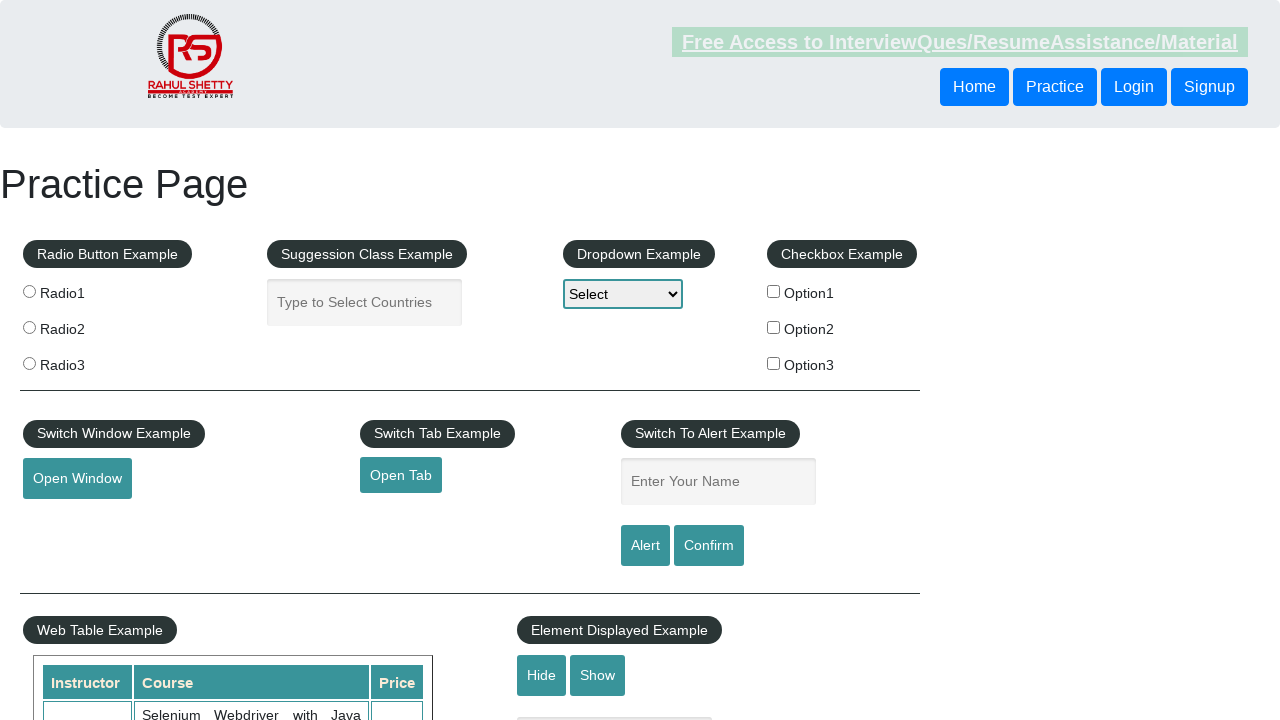

Waited for textbox to be visible
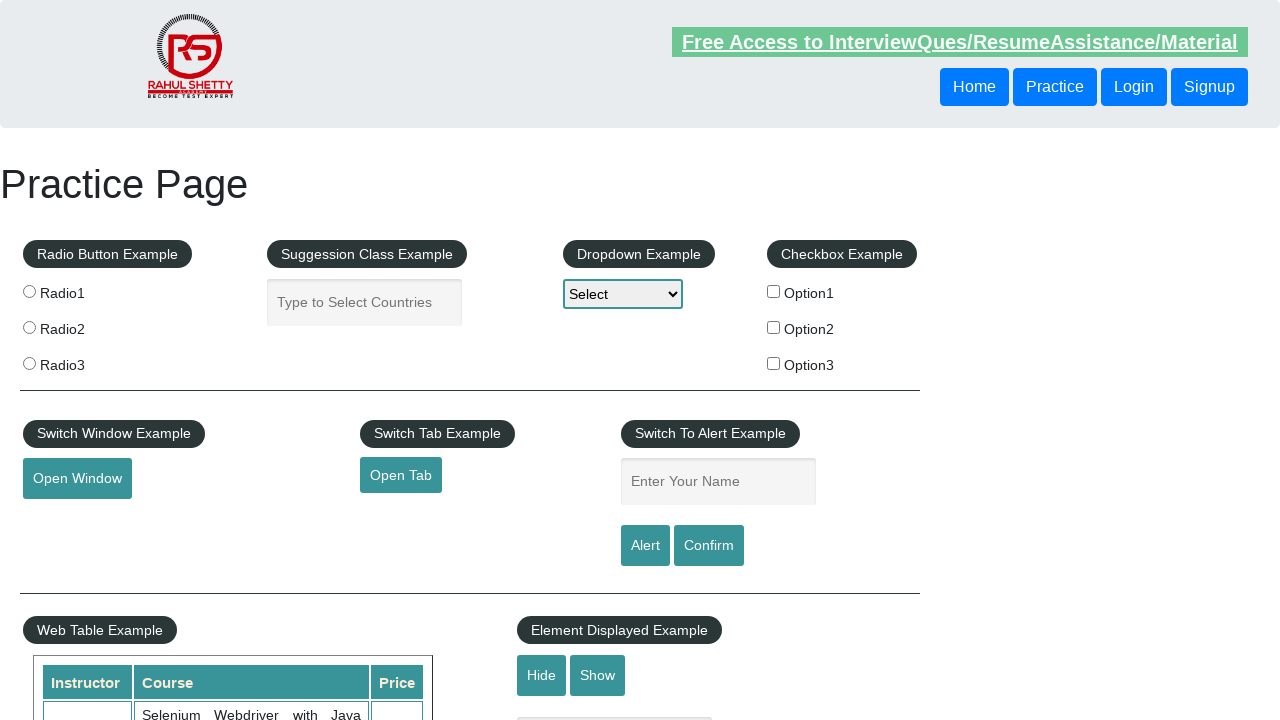

Clicked hide button to hide the textbox at (542, 675) on #hide-textbox
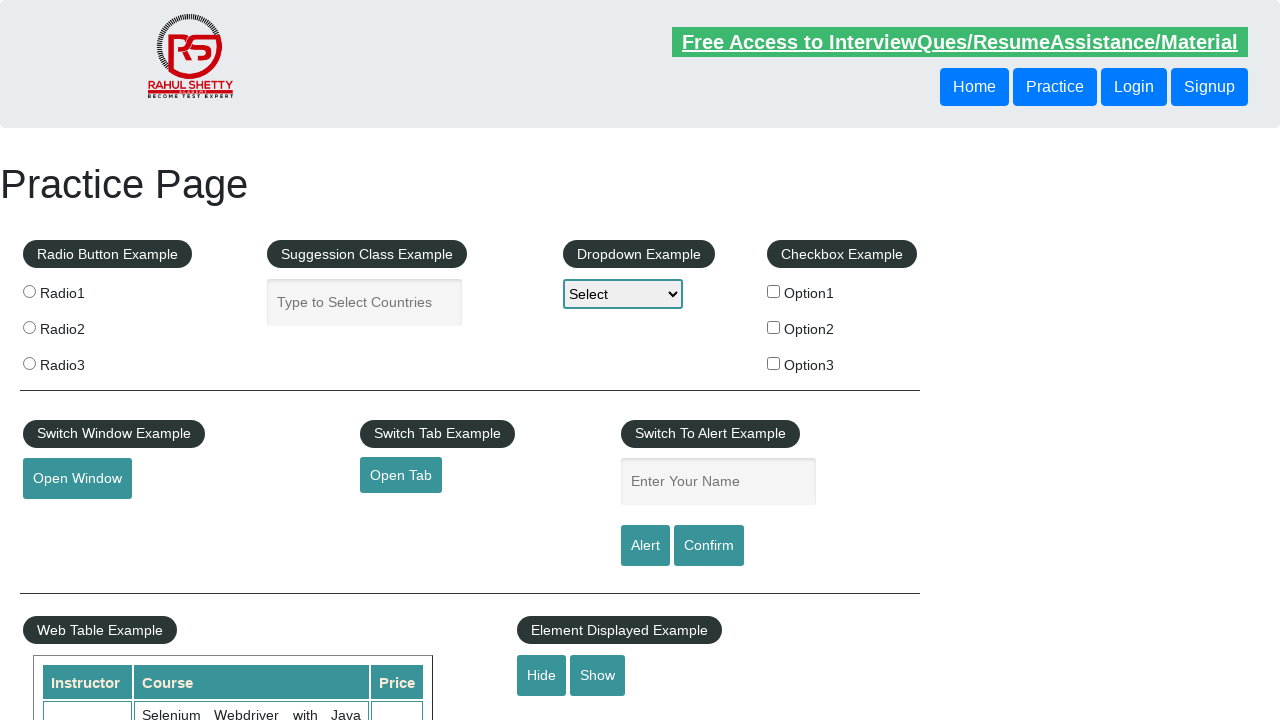

Textbox was successfully hidden
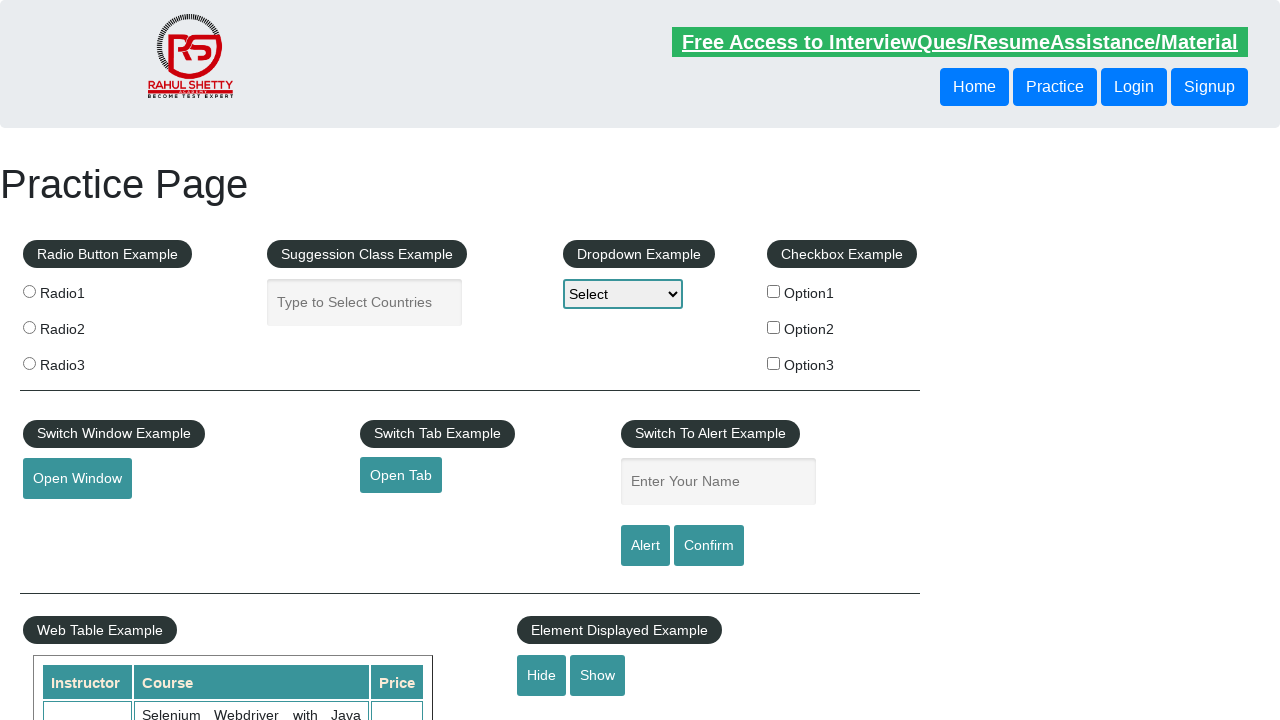

Clicked confirm button and accepted confirmation dialog at (709, 546) on #confirmbtn
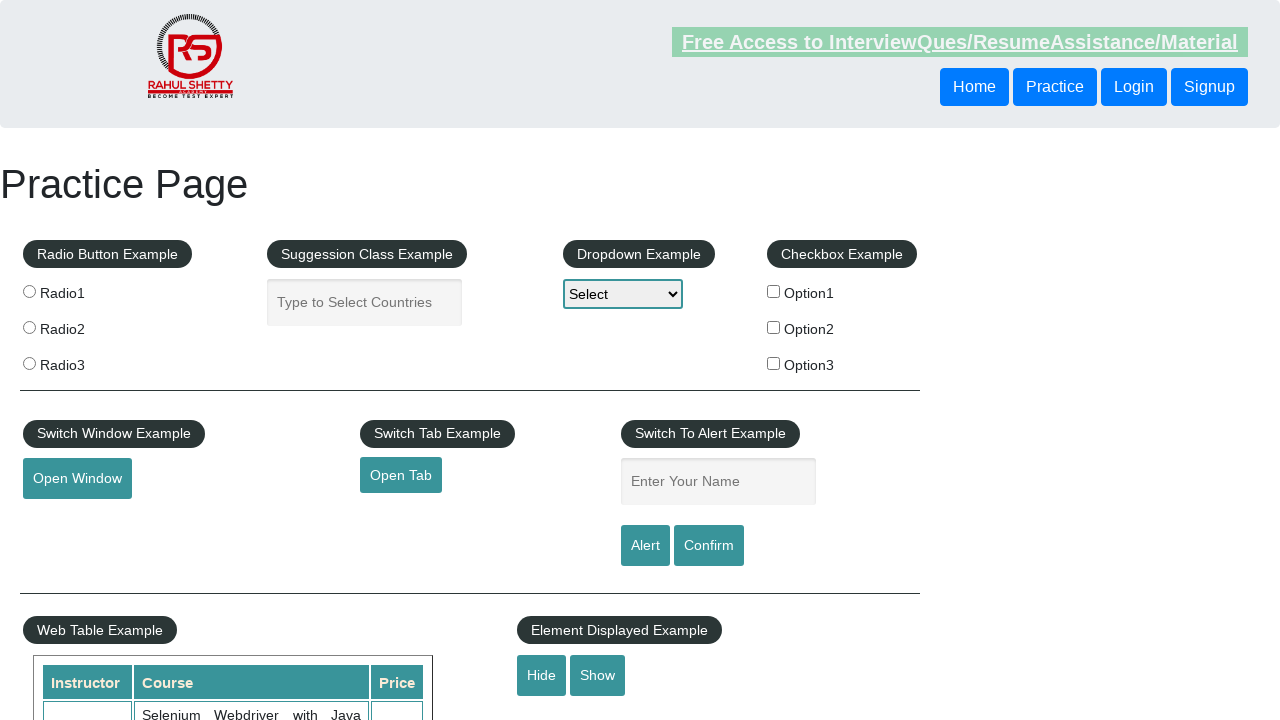

Hovered over mouse hover element at (83, 361) on #mousehover
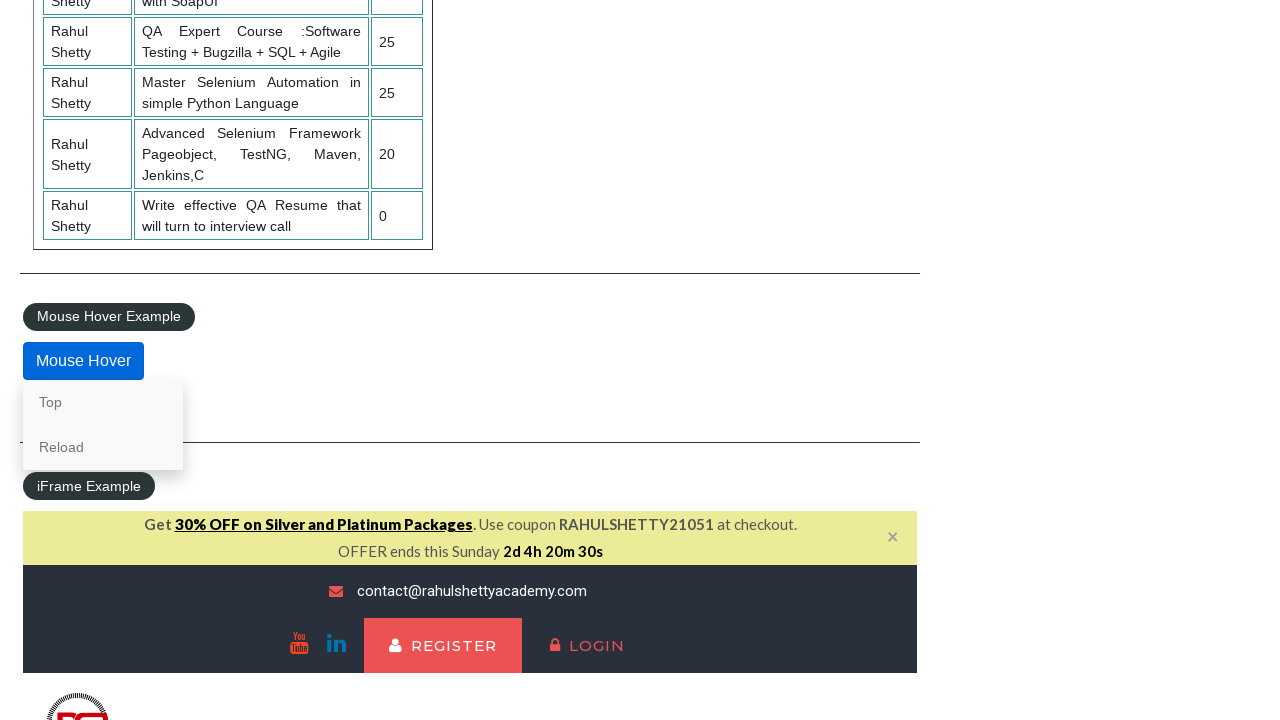

Clicked lifetime access link inside iframe at (307, 360) on #courses-iframe >> internal:control=enter-frame >> li a[href*='lifetime-access']
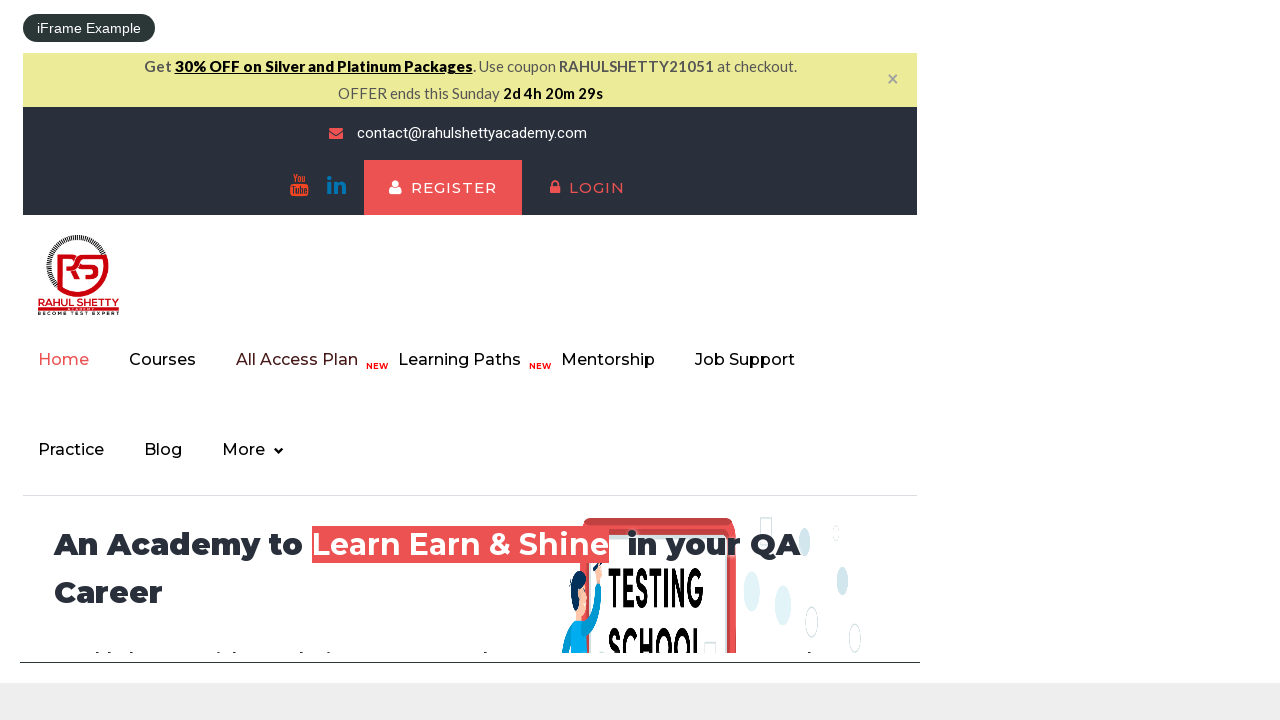

Retrieved text content from iframe: Join 13,522 Happy Subscibers!
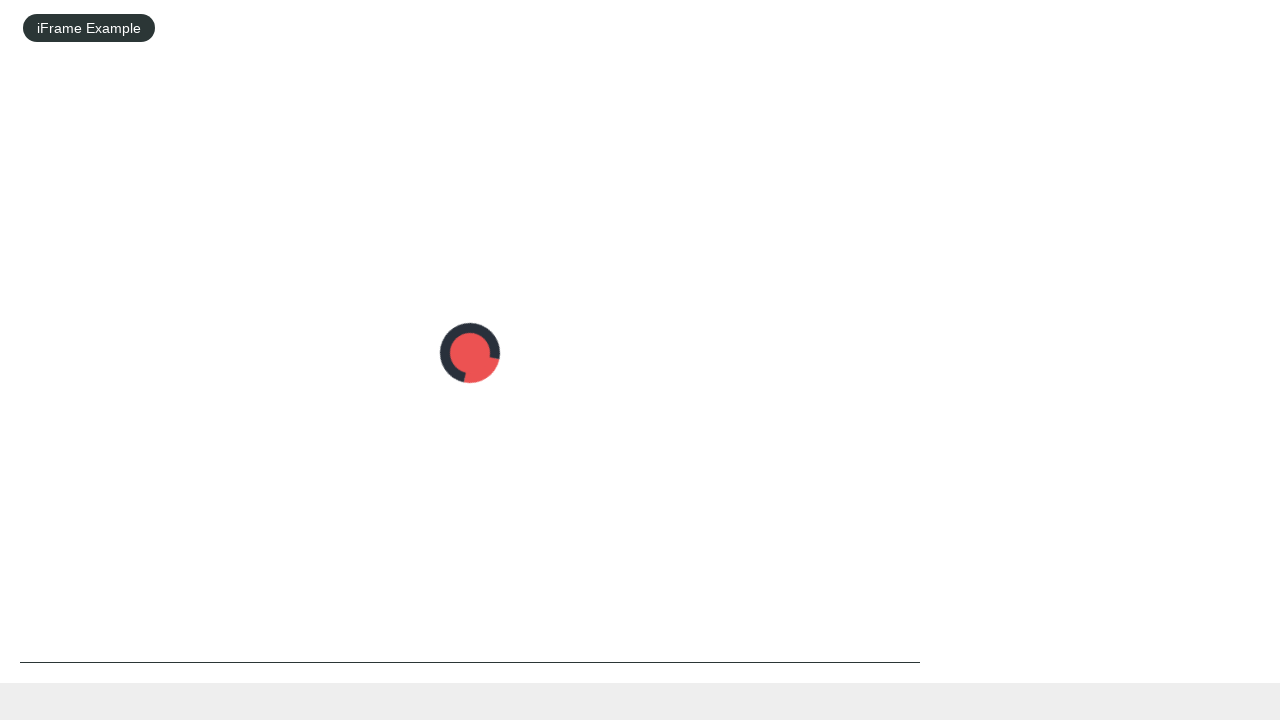

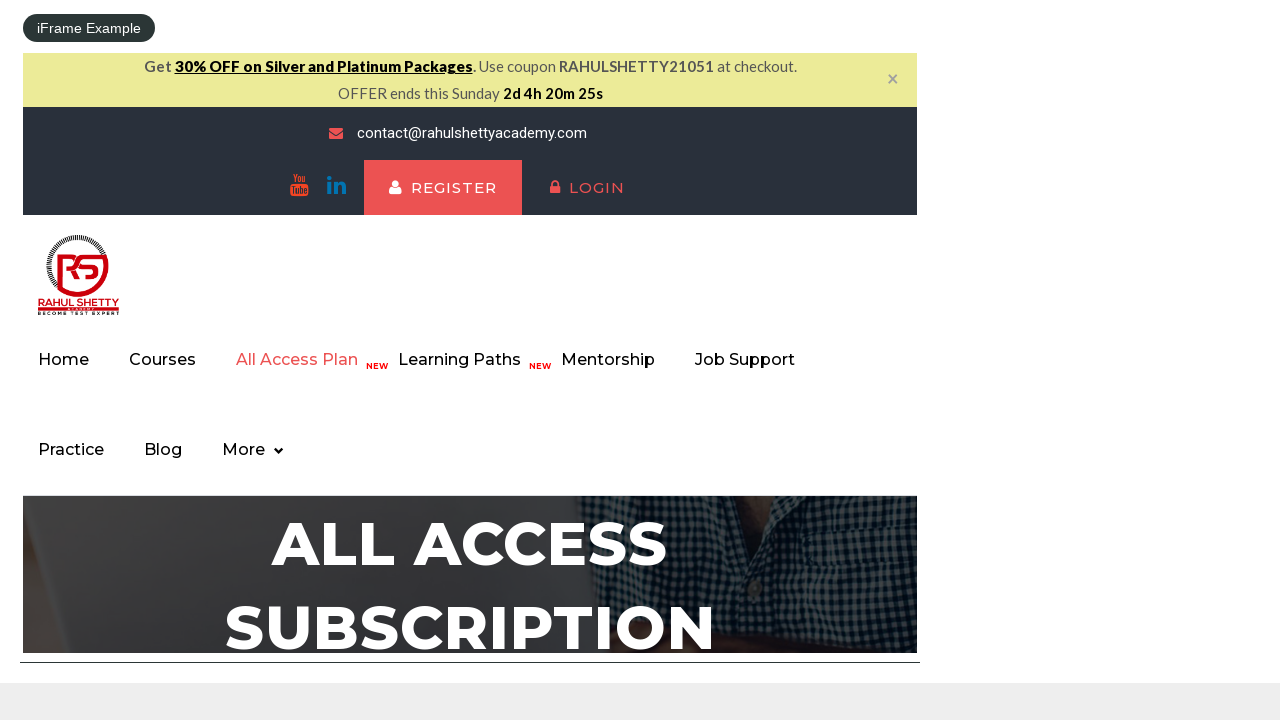